Tests adding elements by clicking the "Add Element" button twice and verifying that Delete buttons appear for each added element.

Starting URL: http://the-internet.herokuapp.com/add_remove_elements/

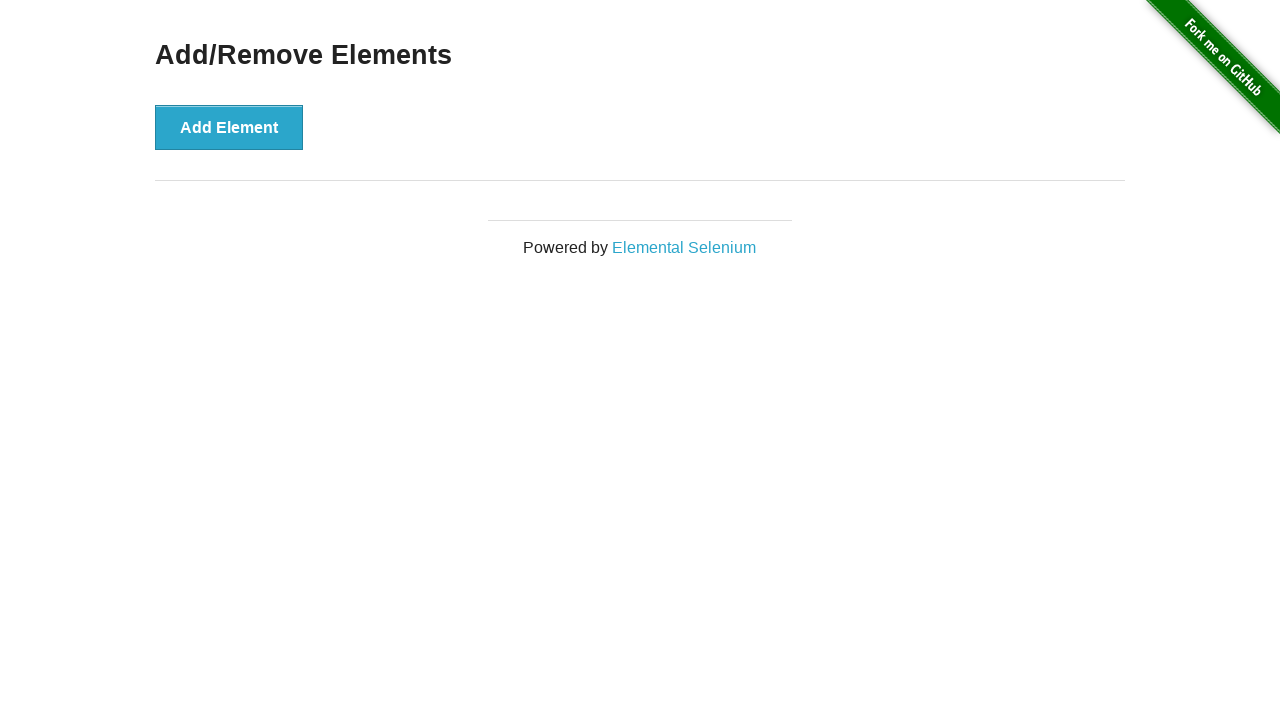

Navigated to Add/Remove Elements page
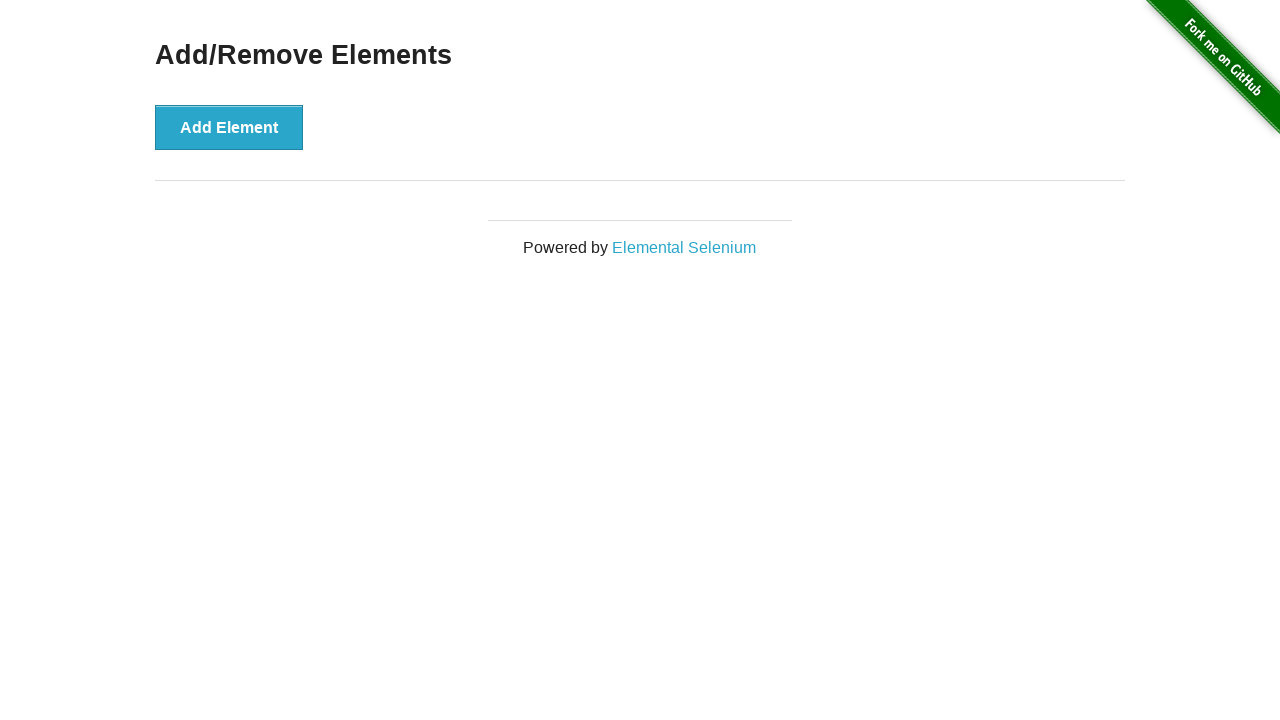

Clicked 'Add Element' button (first time) at (229, 127) on xpath=//button[text()='Add Element']
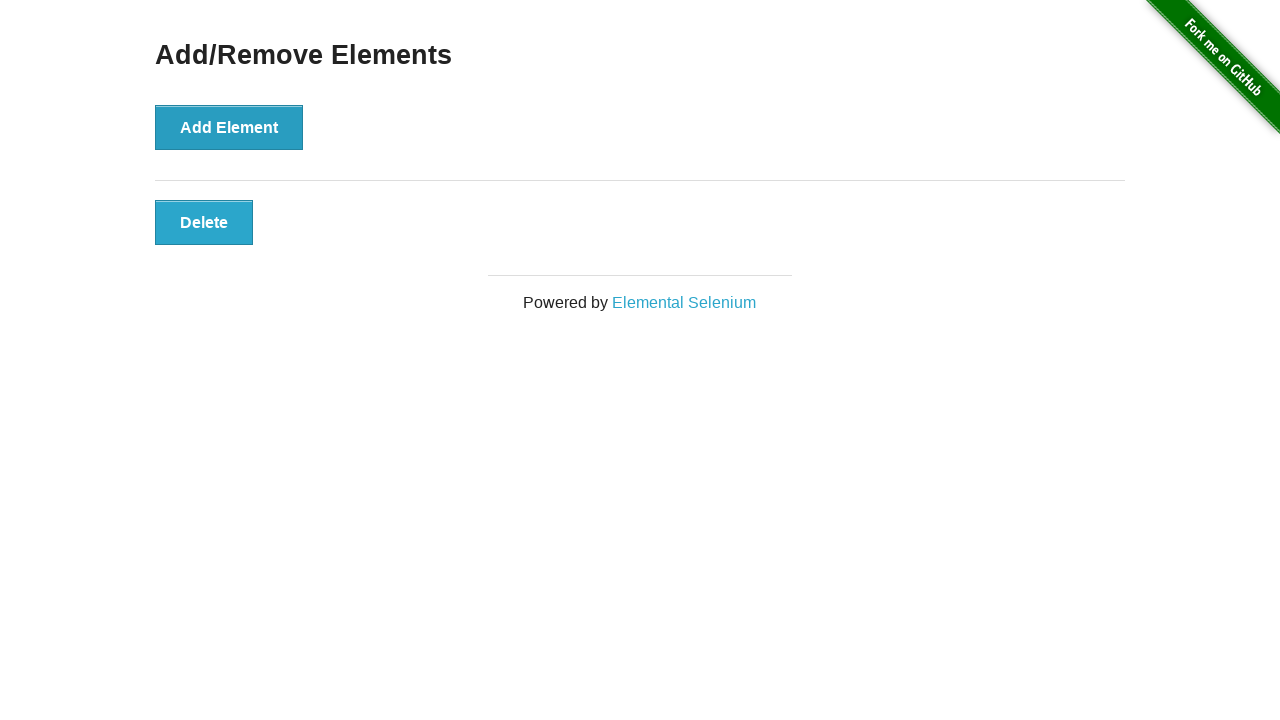

Clicked 'Add Element' button (second time) at (229, 127) on xpath=//button[text()='Add Element']
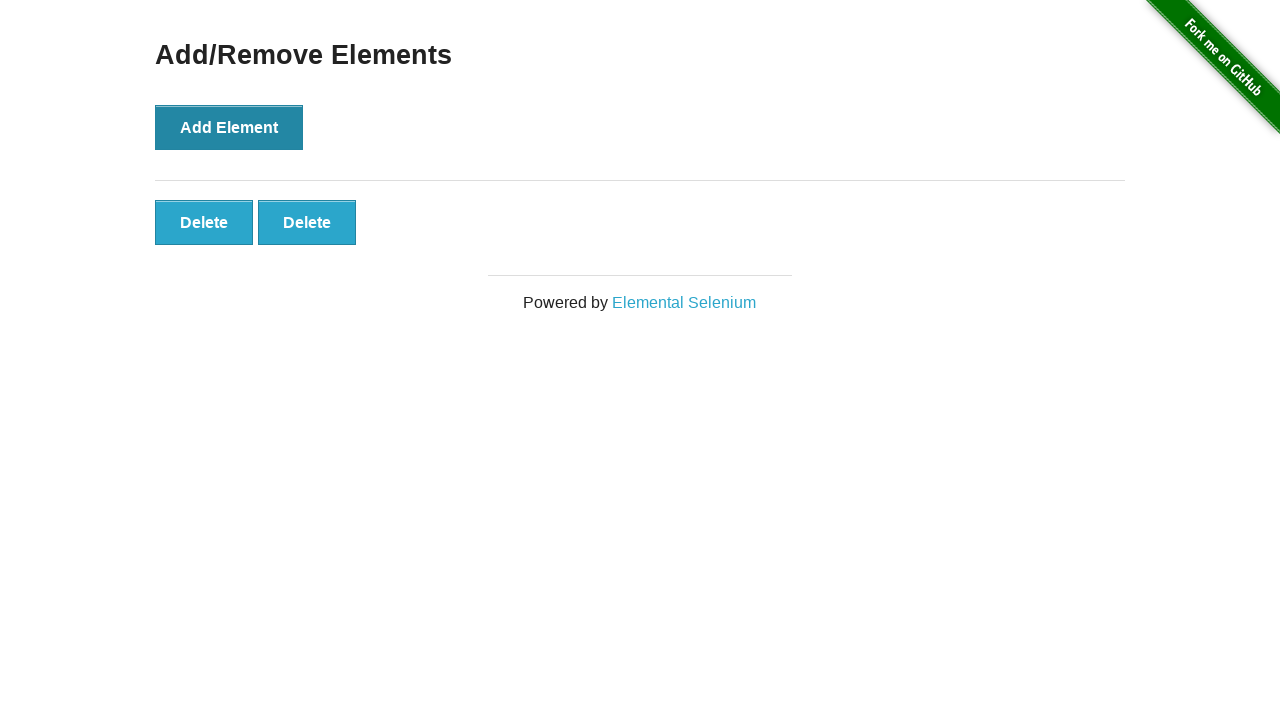

First Delete button appeared and is visible
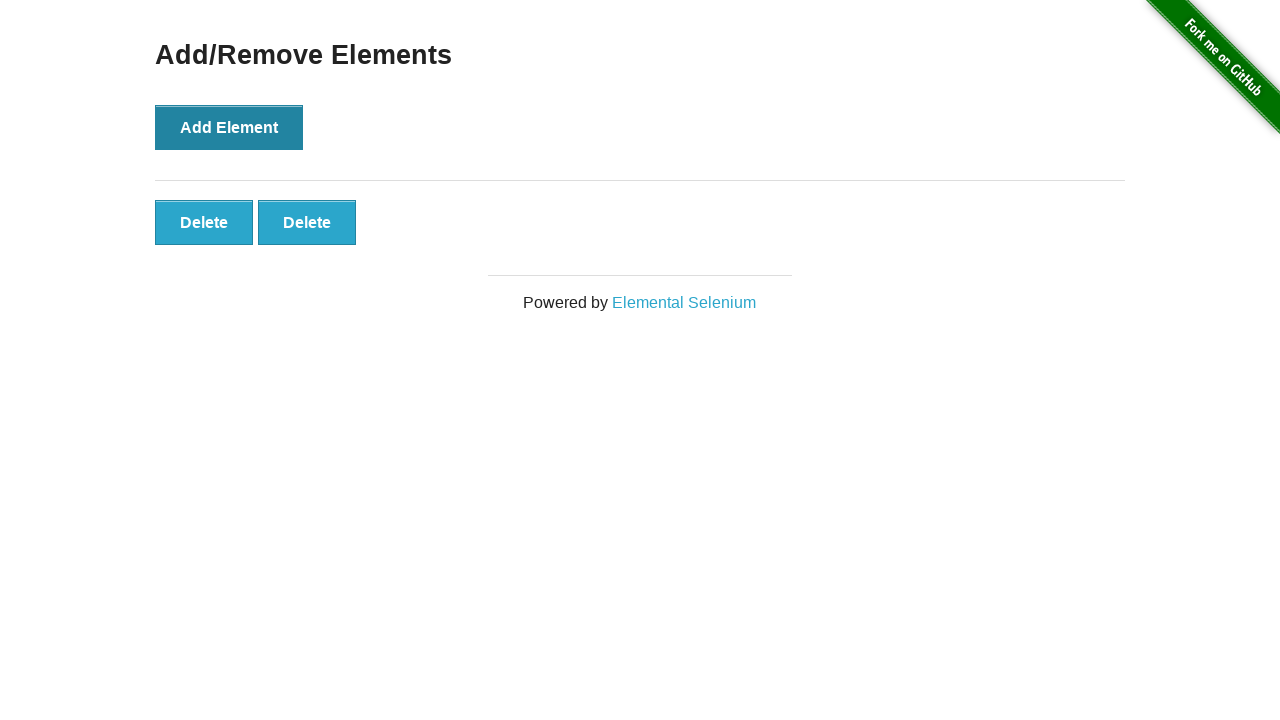

Verified Delete button 1 is visible
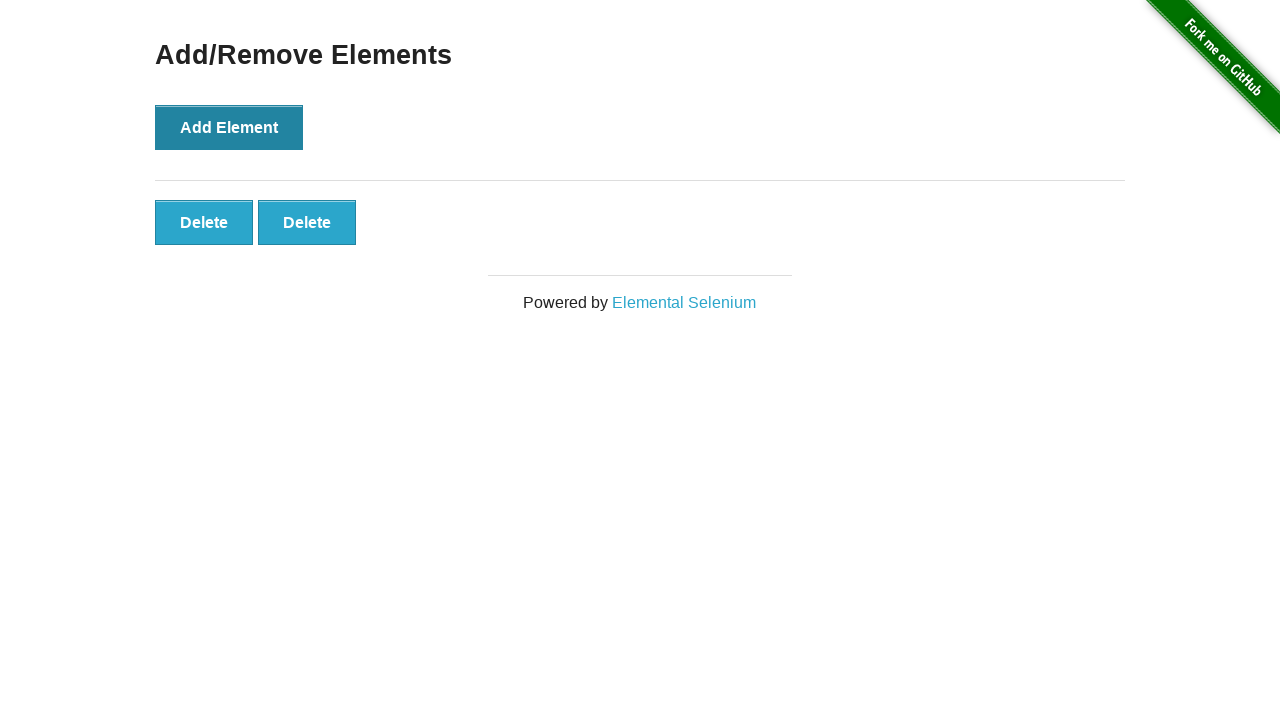

Verified Delete button 2 is visible
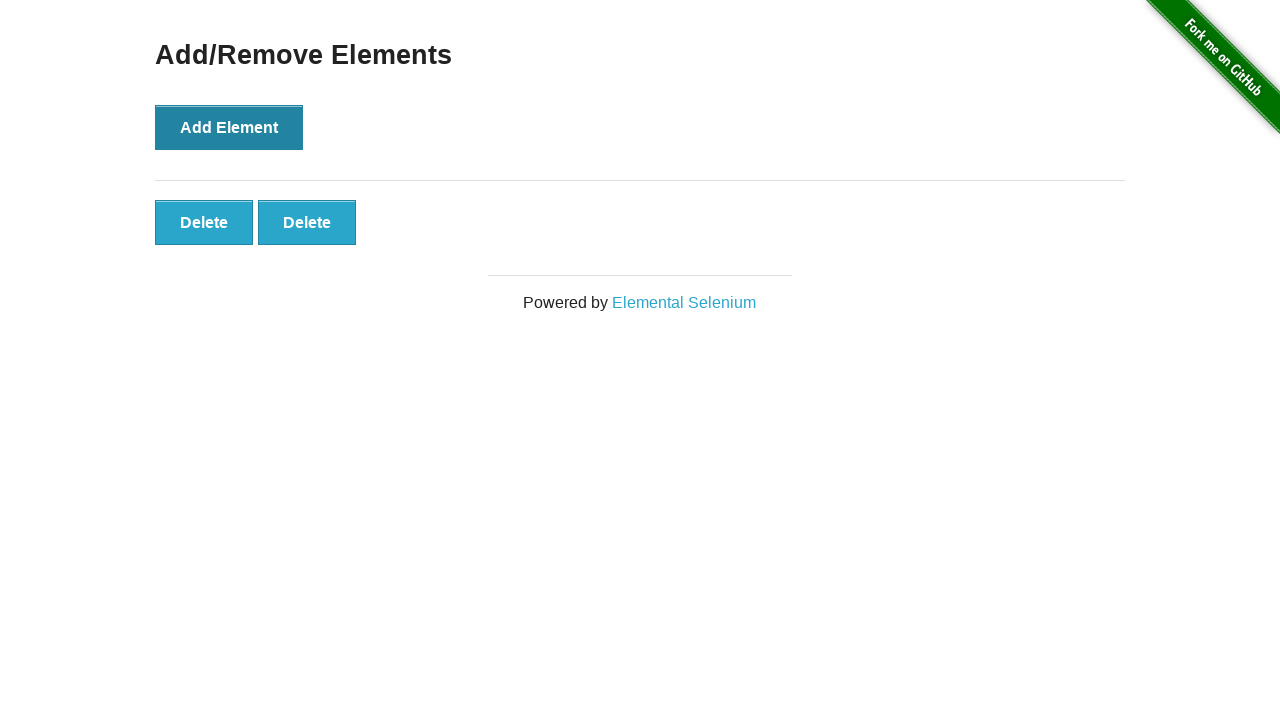

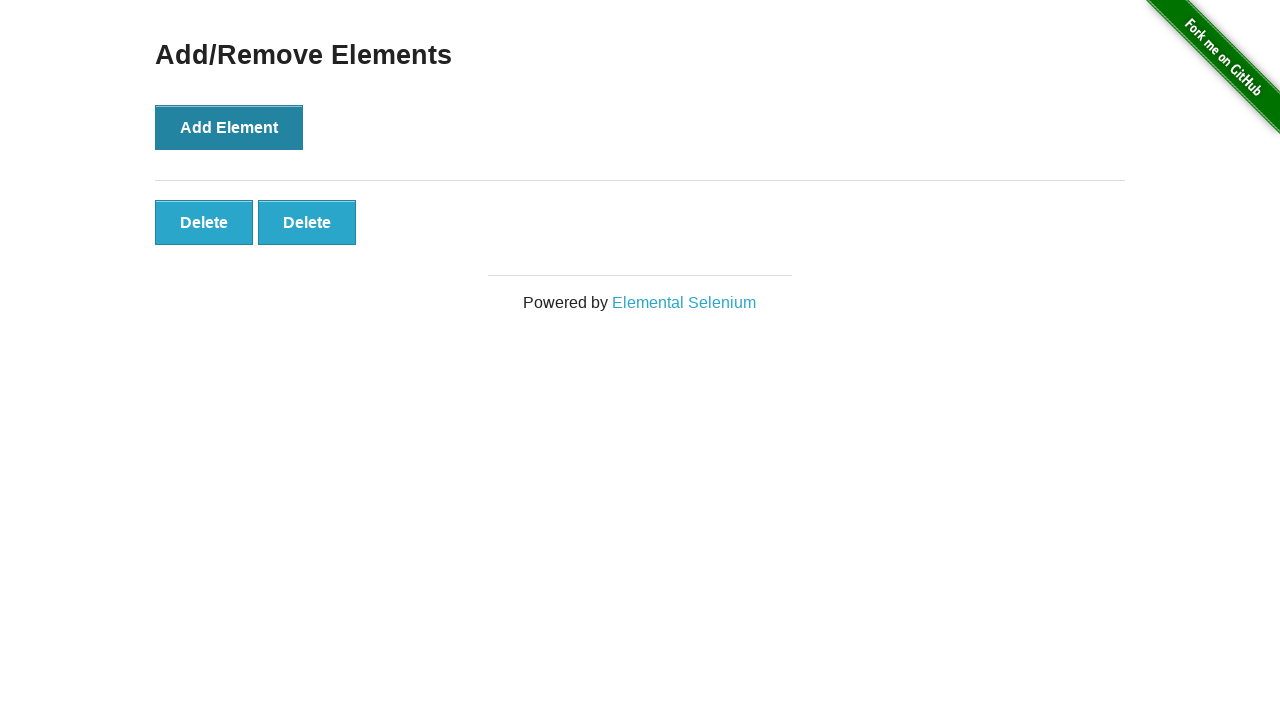